Tests dynamic content loading by clicking the Start button and waiting for the 'Hello World!' text to appear

Starting URL: https://the-internet.herokuapp.com/dynamic_loading/2

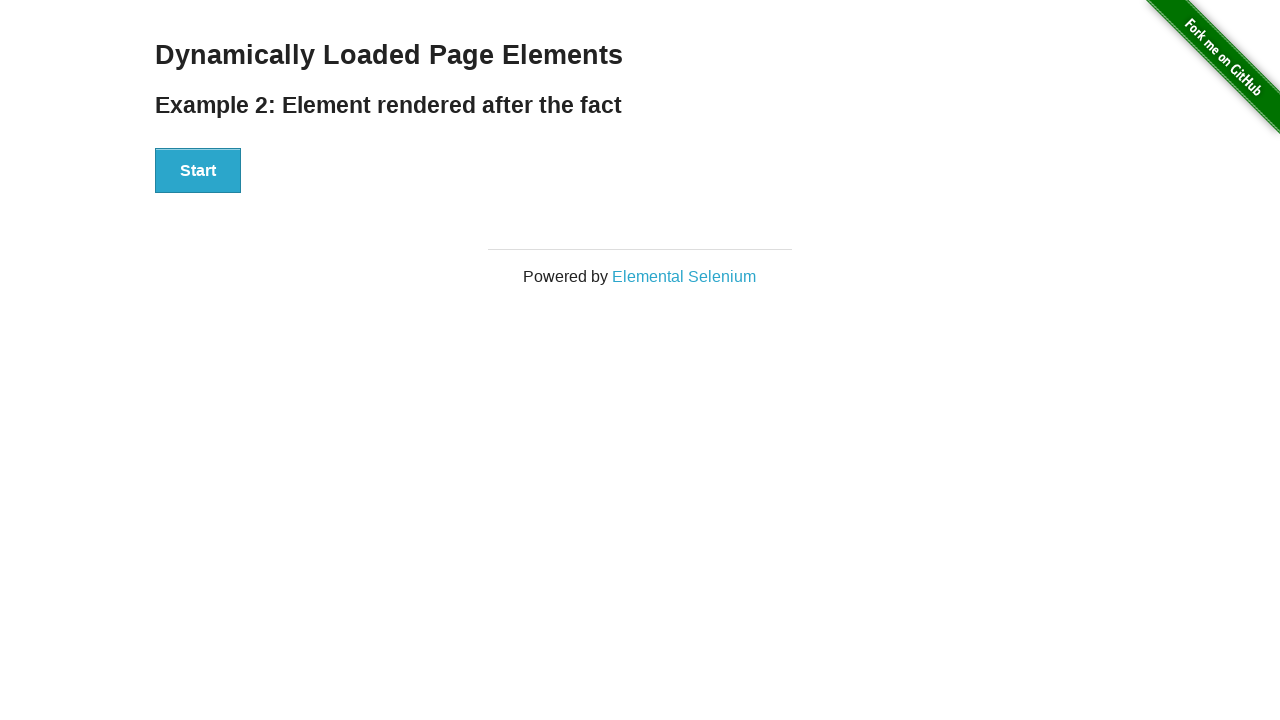

Clicked the Start button at (198, 171) on button
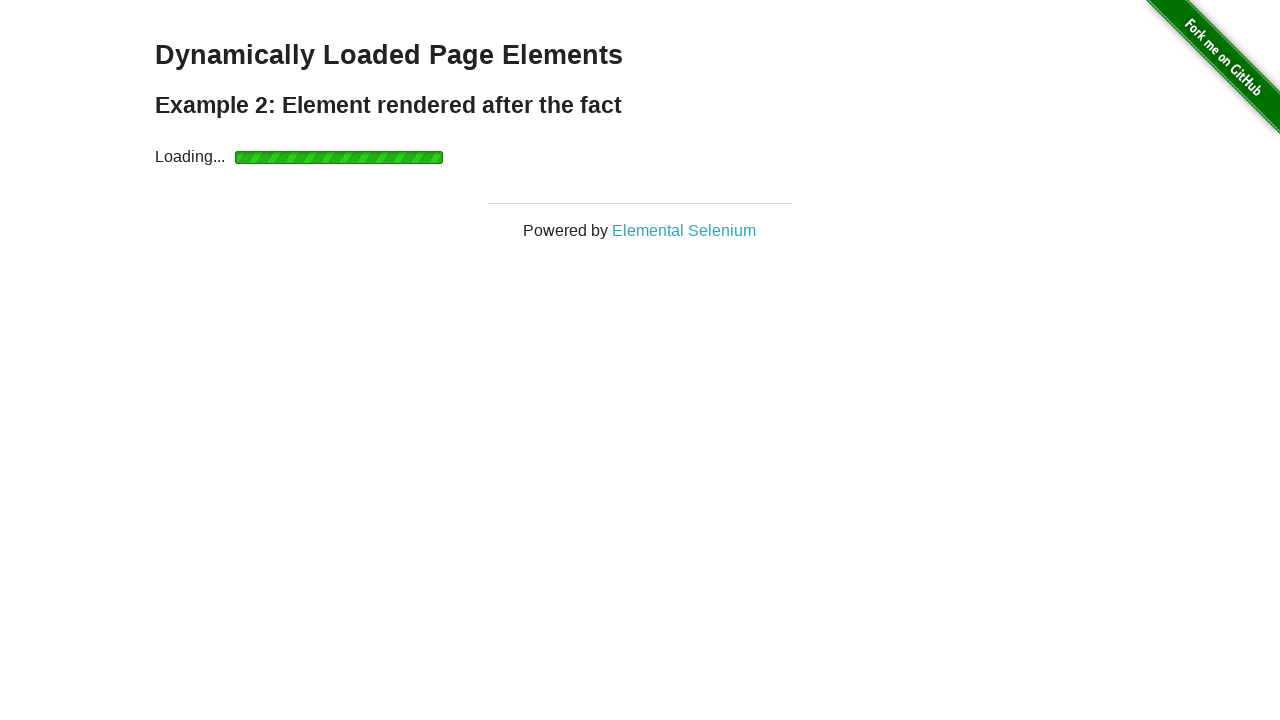

Hello World! text appeared after dynamic loading completed
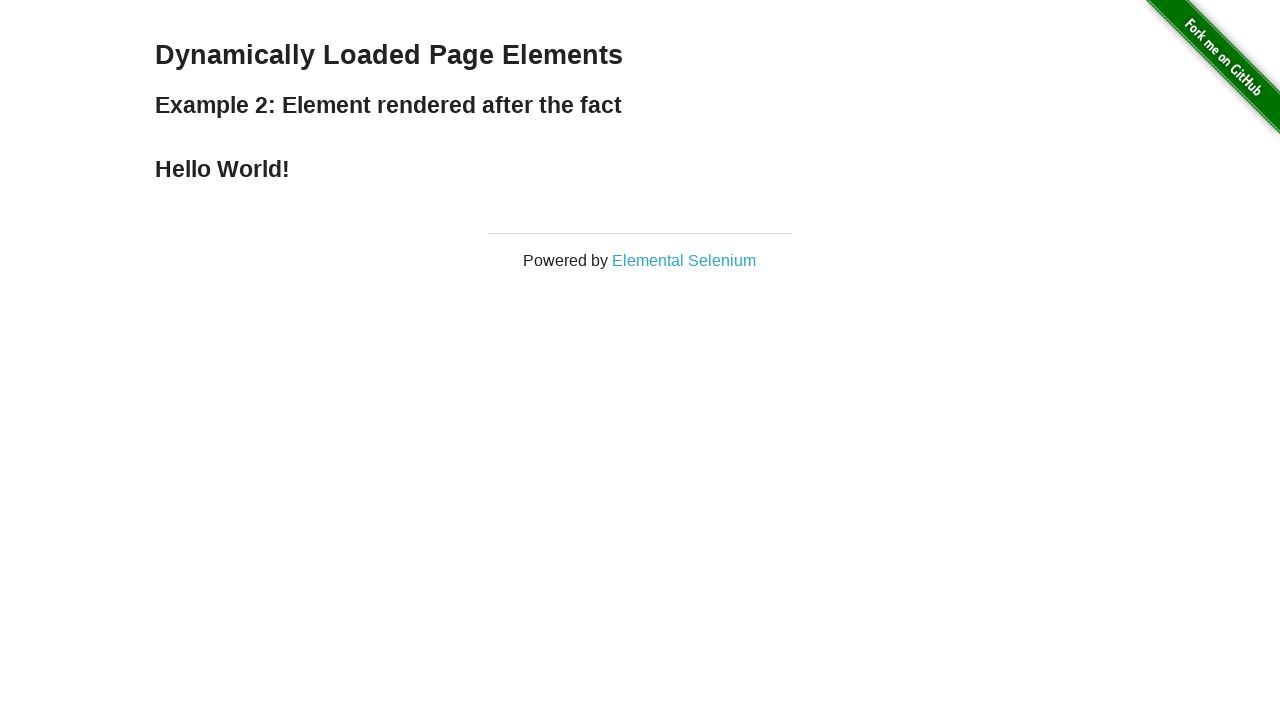

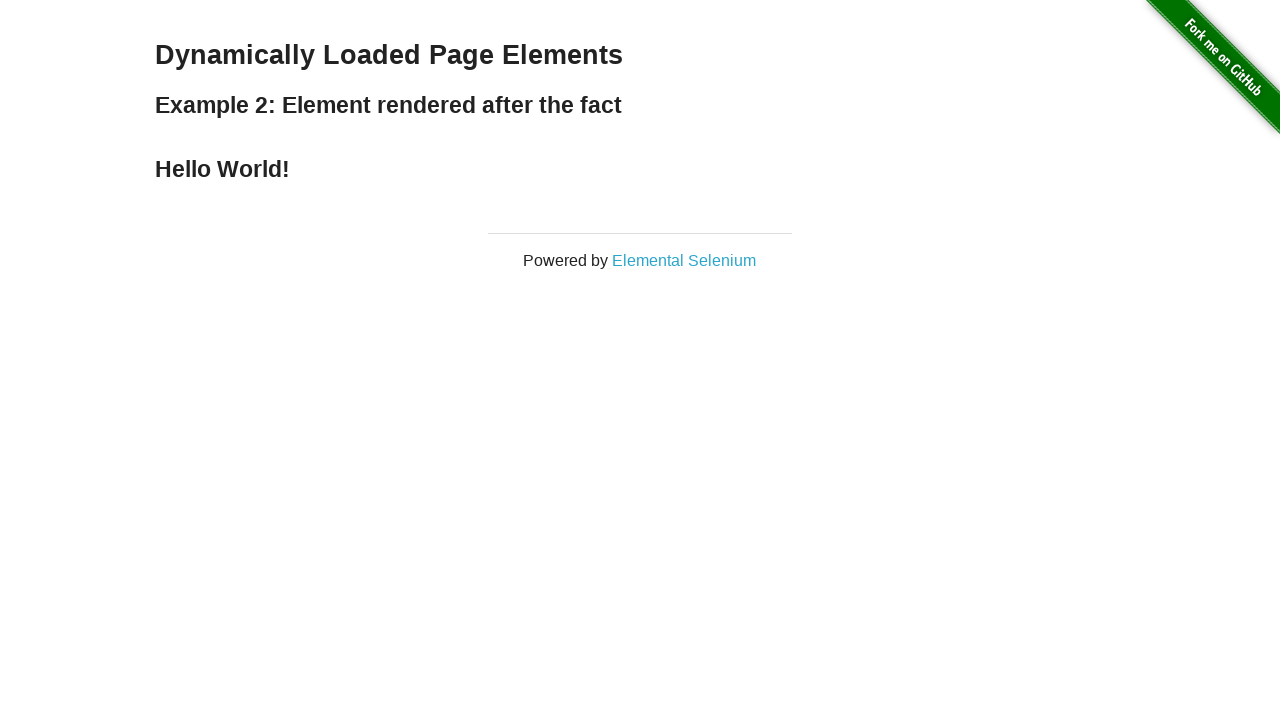